Navigates to the jQuery UI droppable demo page and maximizes the browser window

Starting URL: https://jqueryui.com/droppable/

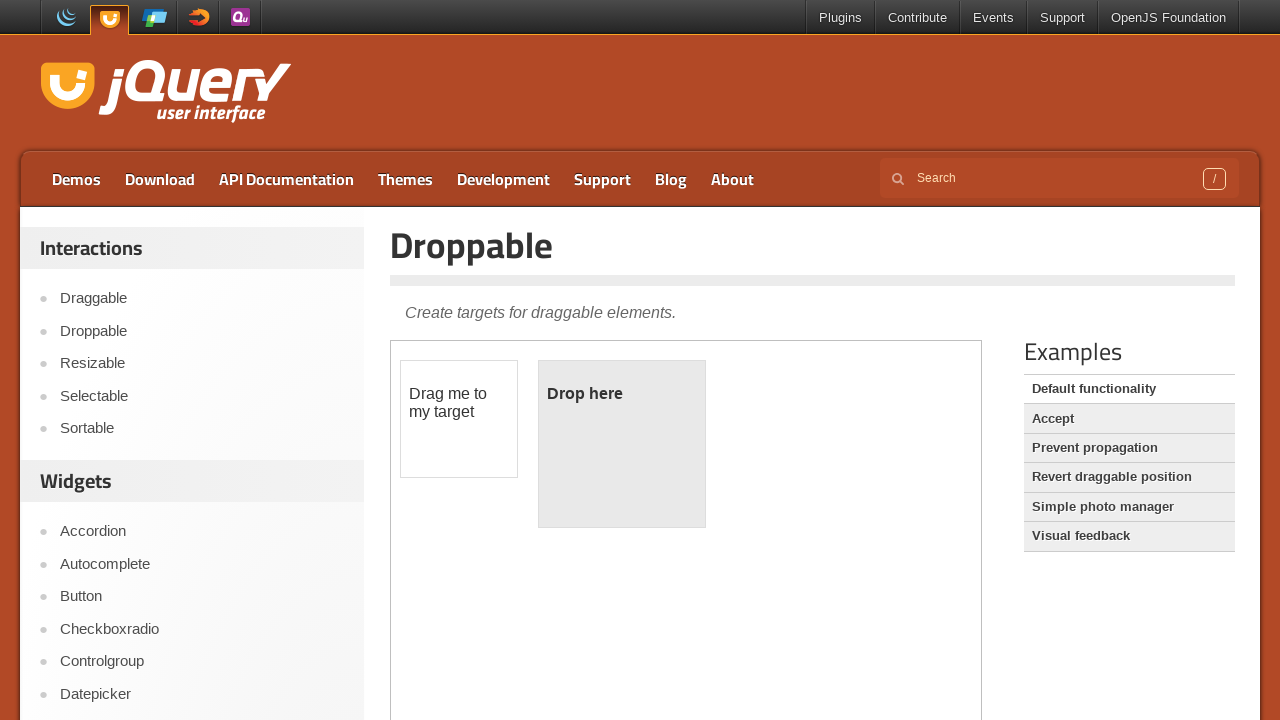

Set viewport to 1920x1080 to simulate window maximization
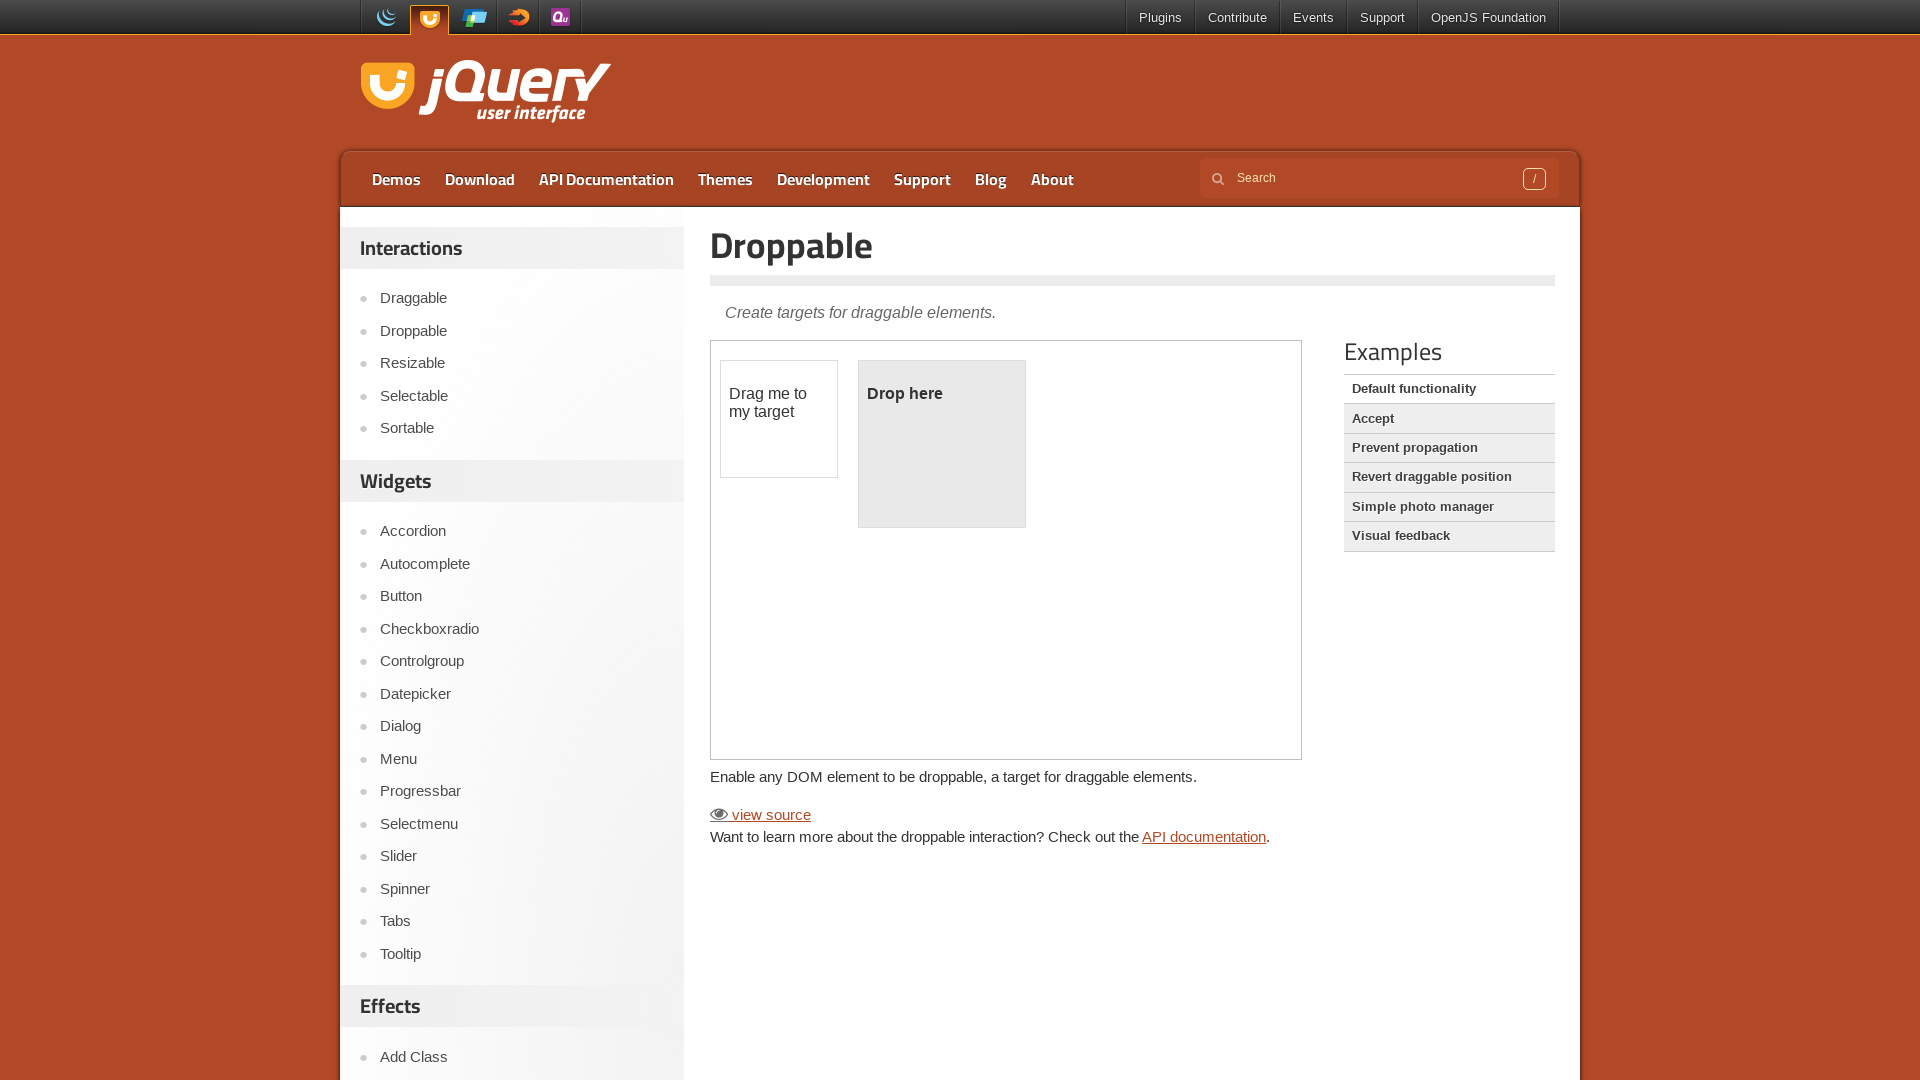

jQuery UI droppable demo frame loaded
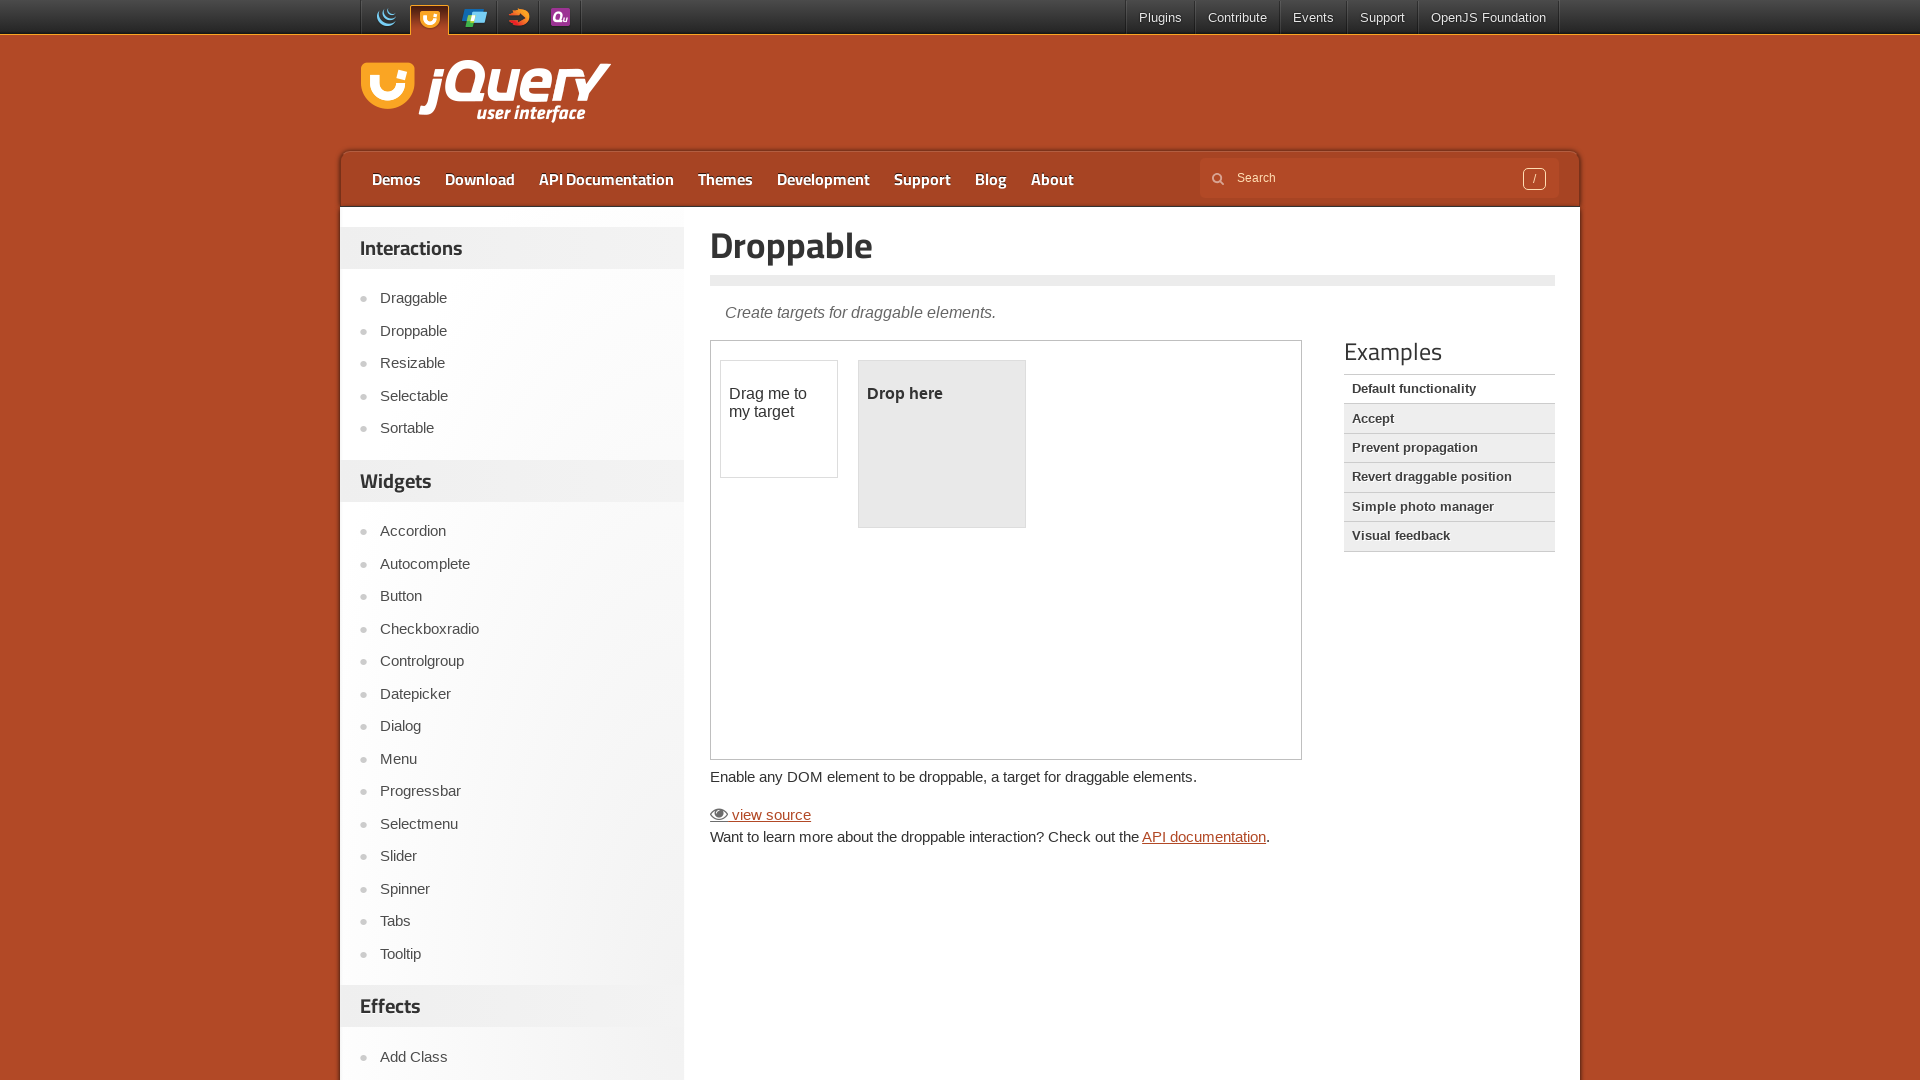

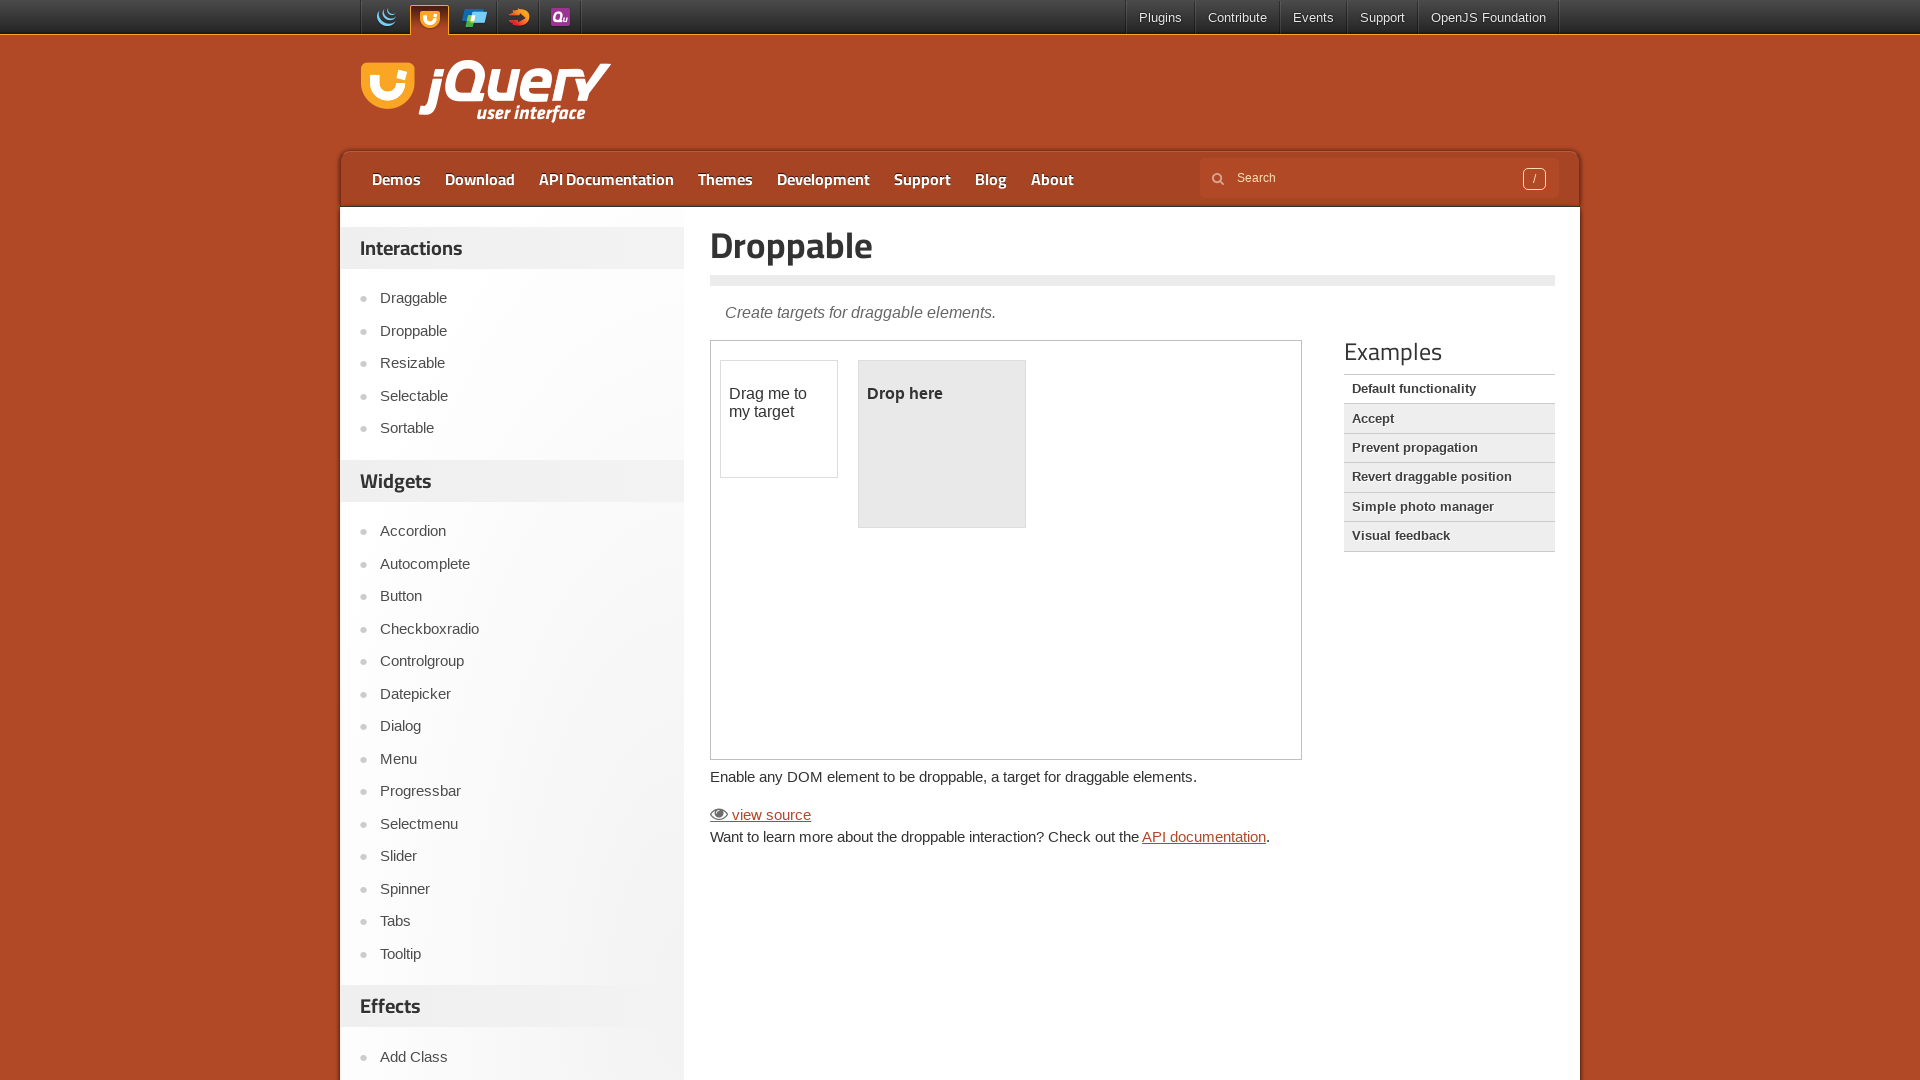